Navigates to the Articles page and verifies the page title contains 'Articles'.

Starting URL: https://wearecommunity.io/articles

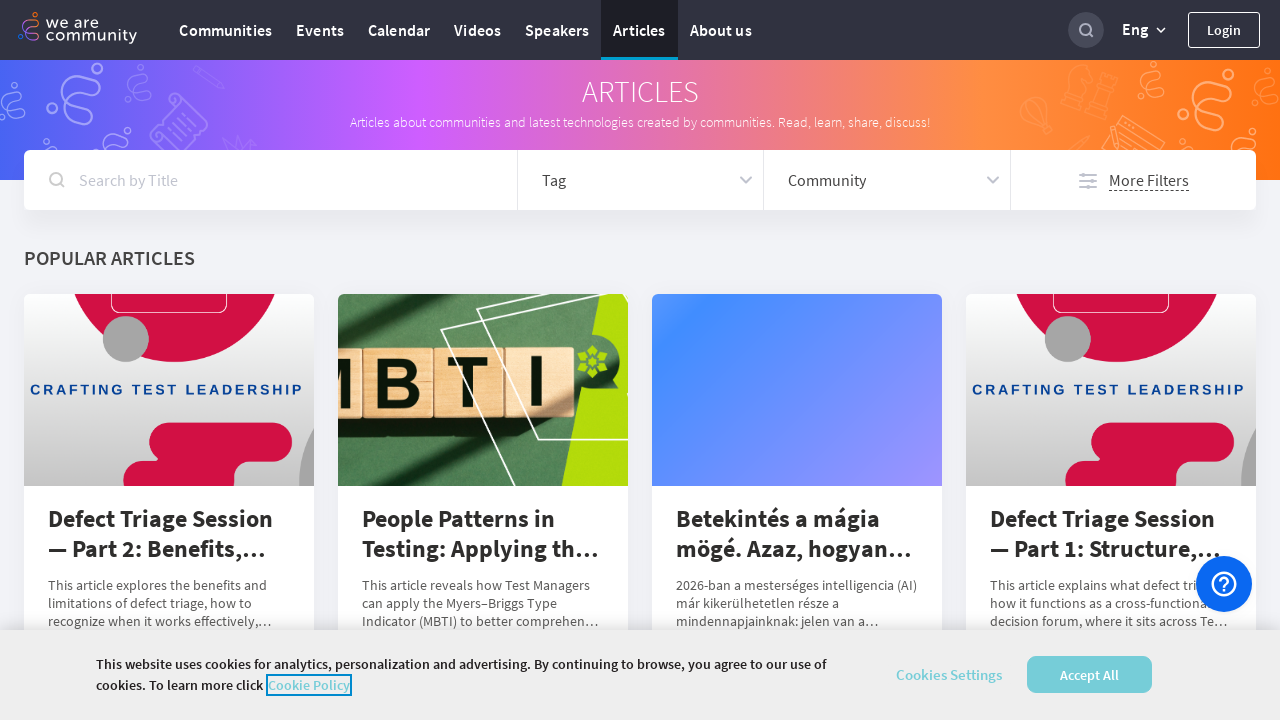

Navigated to Articles page at https://wearecommunity.io/articles
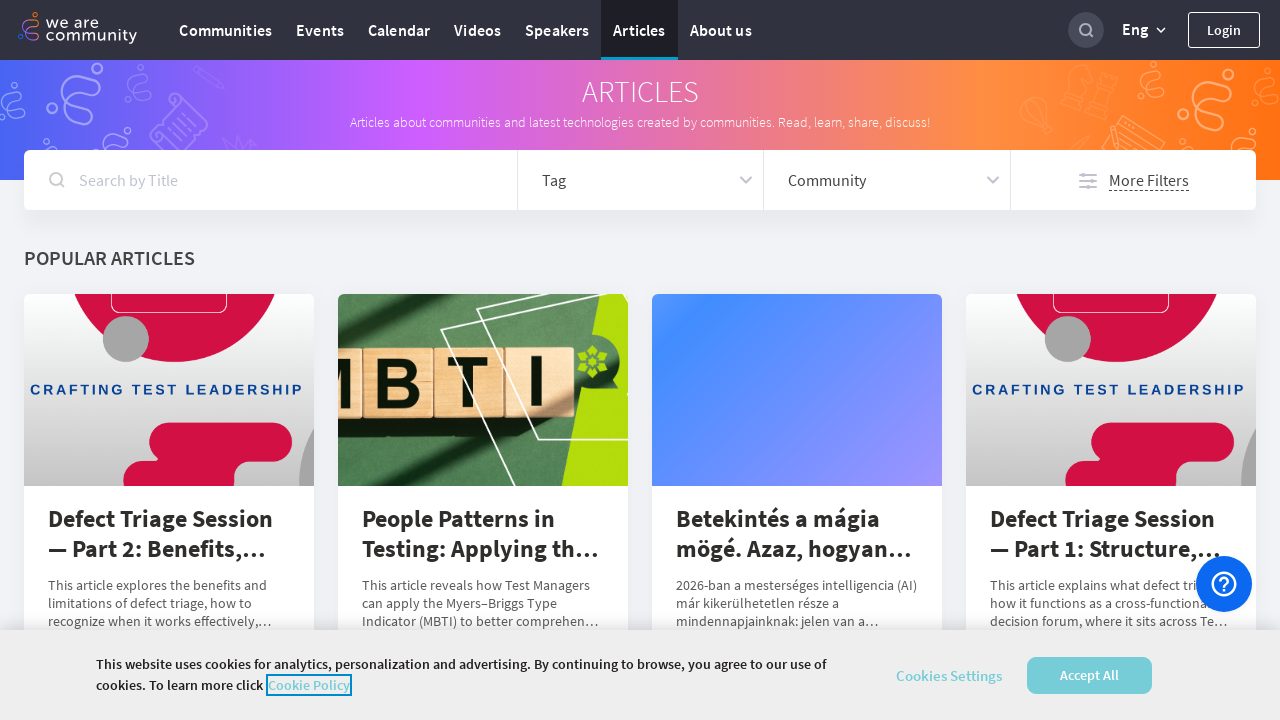

Page DOM content loaded
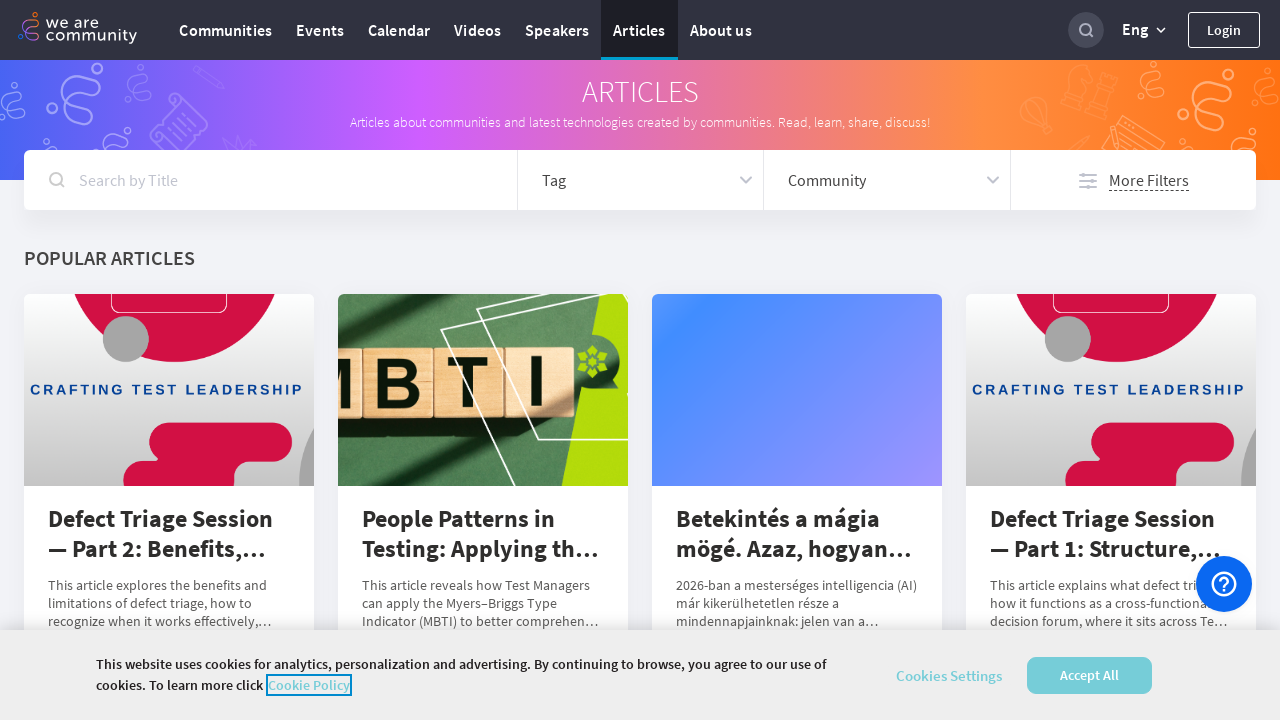

Retrieved page title: 'Articles | Community Platform'
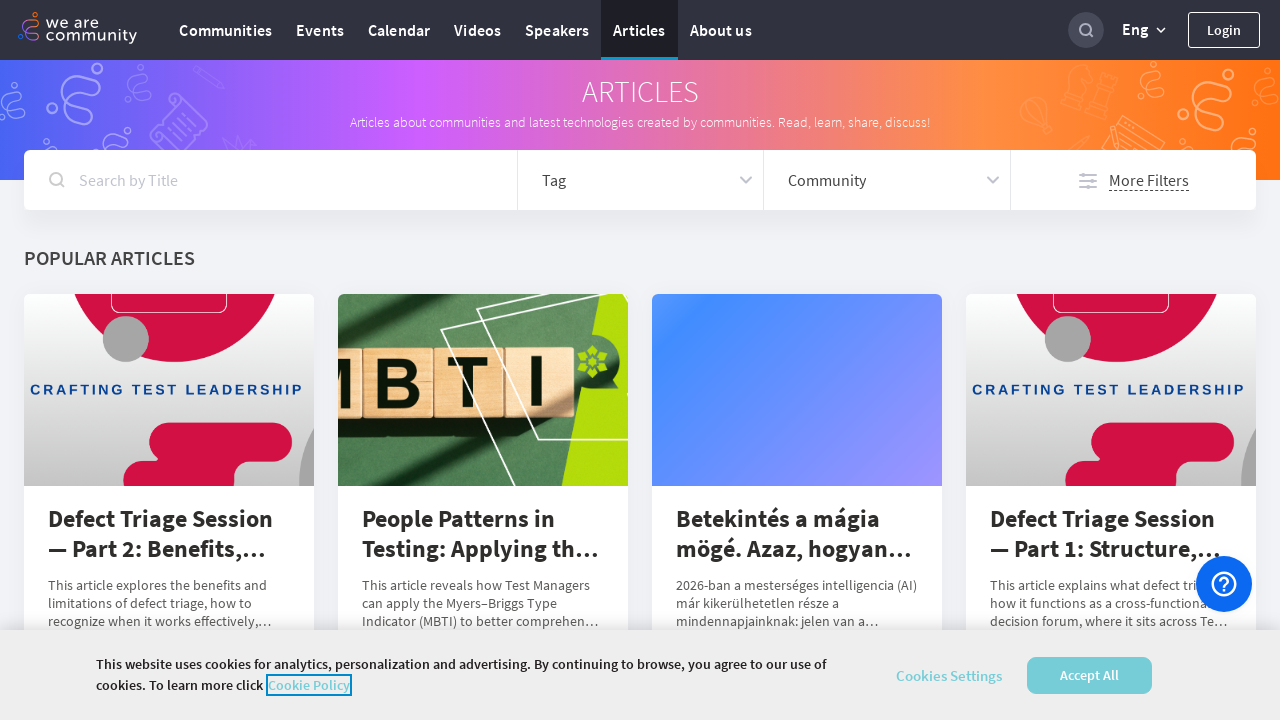

Verified page title contains 'Articles'
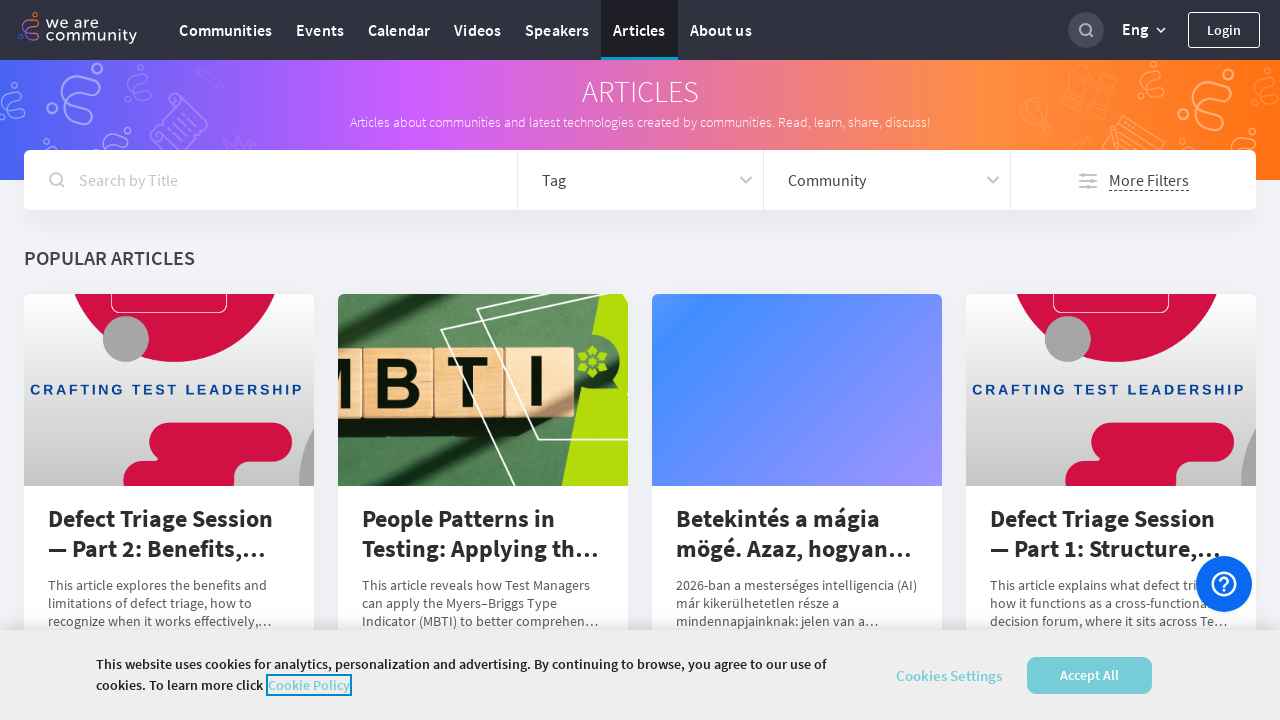

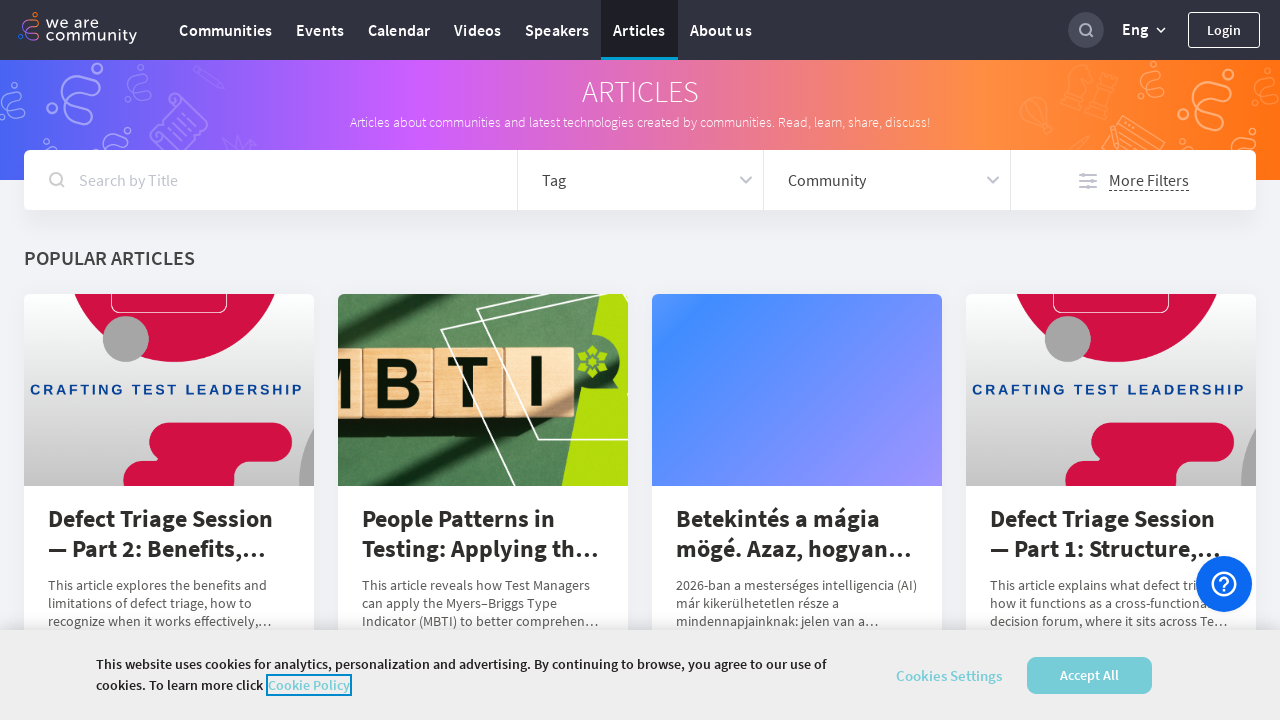